Verifies that the OrangeHRM homepage loads correctly by checking the page title

Starting URL: https://opensource-demo.orangehrmlive.com/

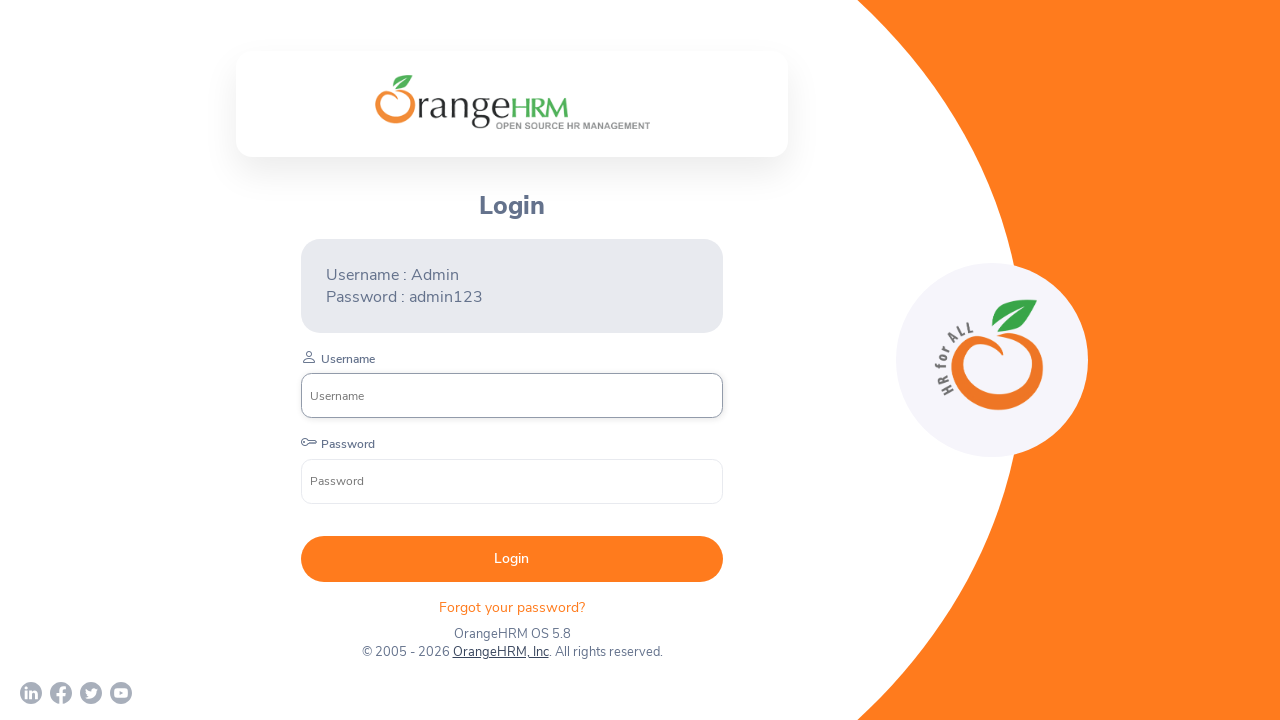

Navigated to OrangeHRM homepage
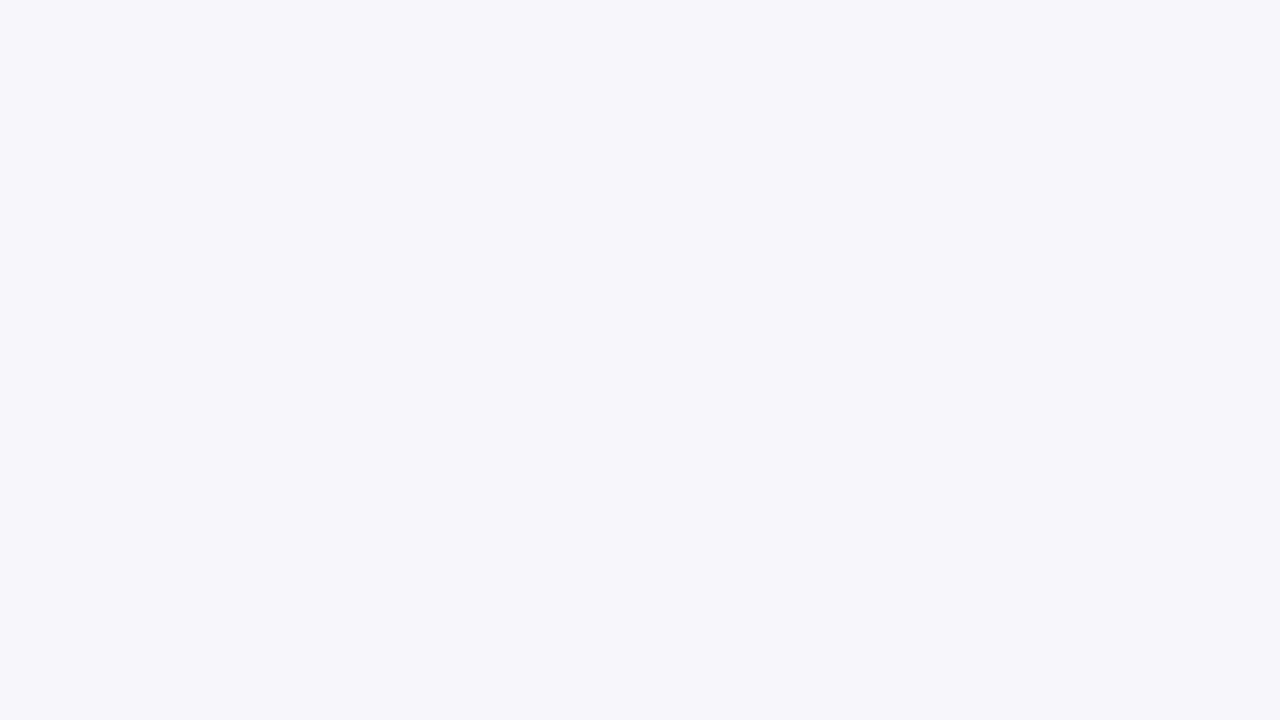

Verified page title is 'OrangeHRM'
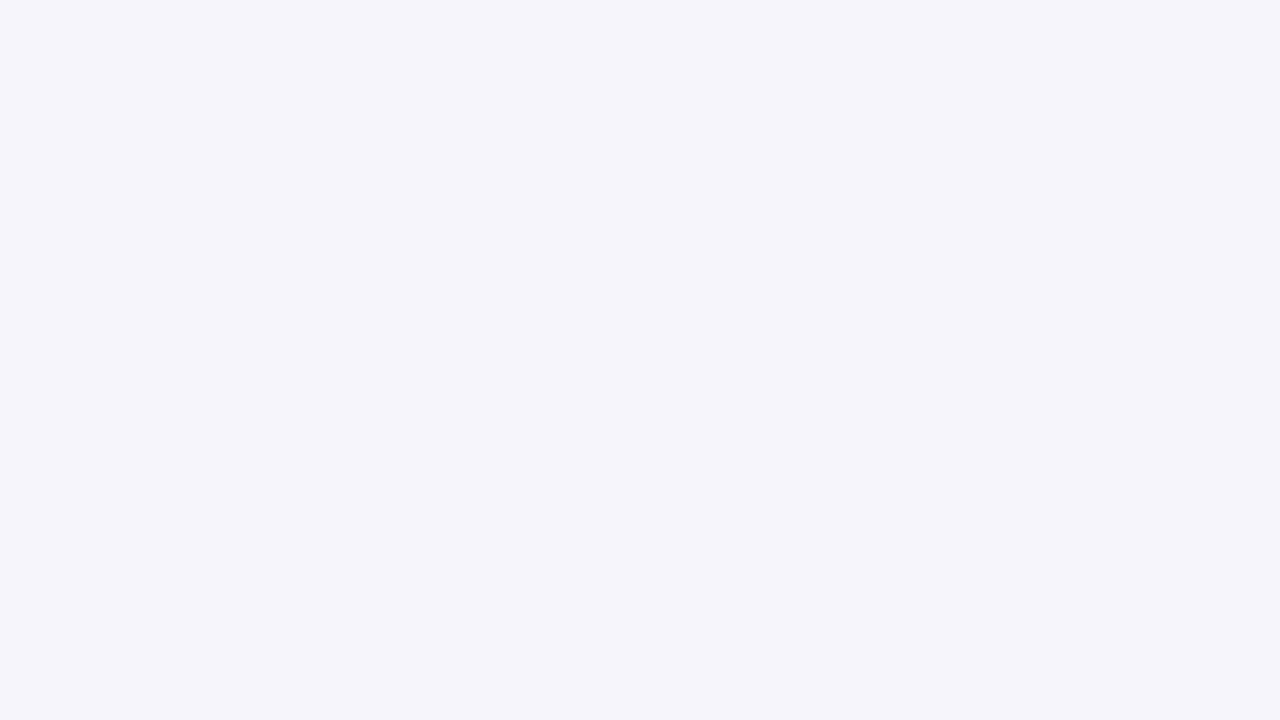

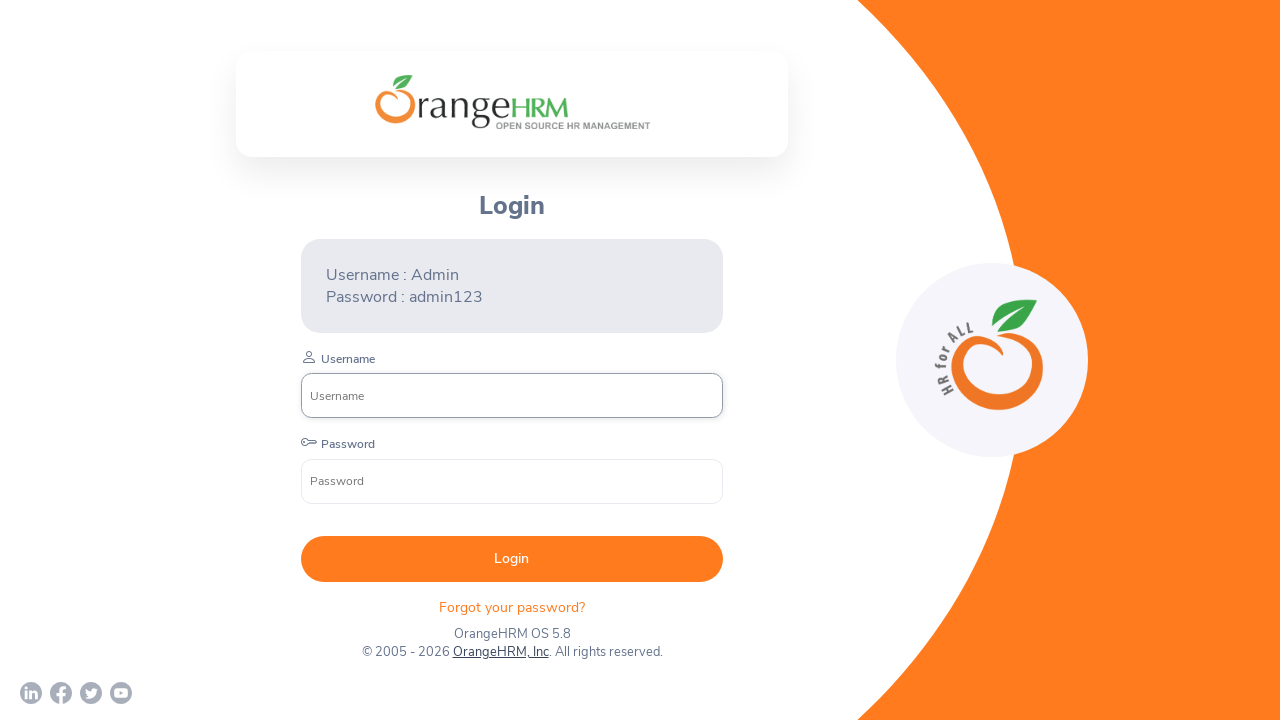